Tests dropdown selection functionality by selecting currency options using different methods: by index, by value, and by visible text

Starting URL: https://rahulshettyacademy.com/dropdownsPractise/

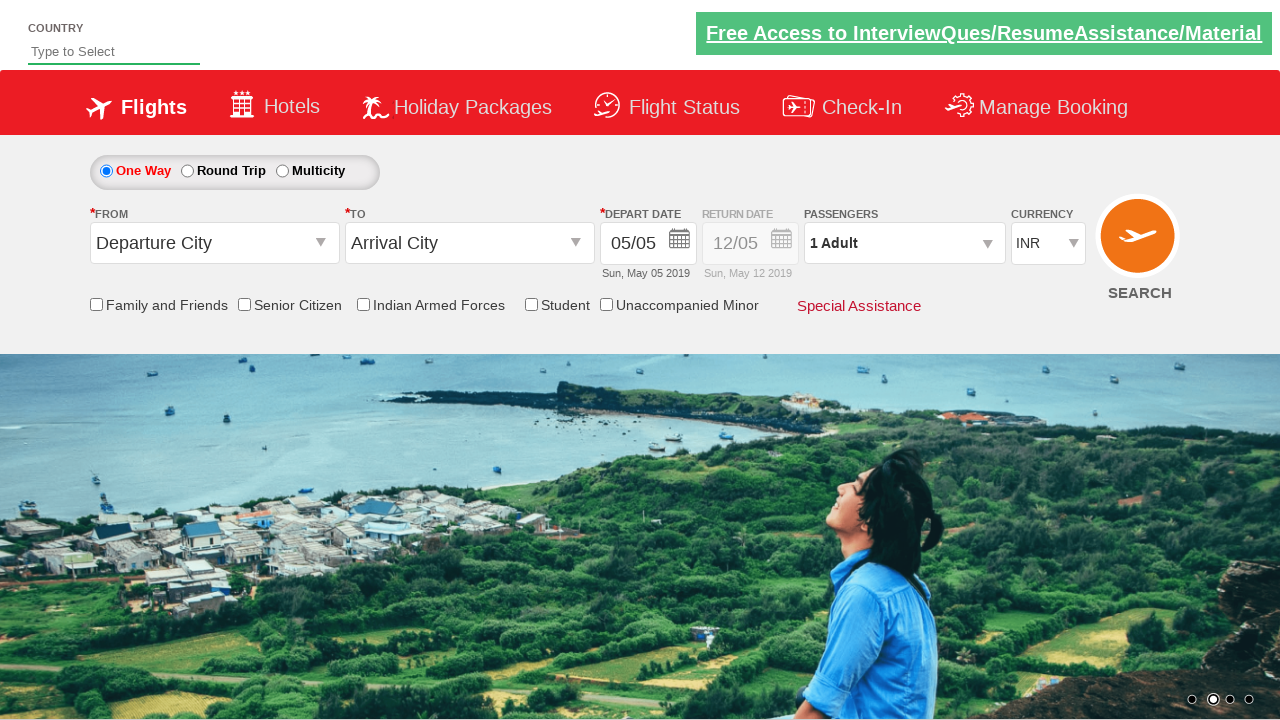

Navigated to dropdowns practice page
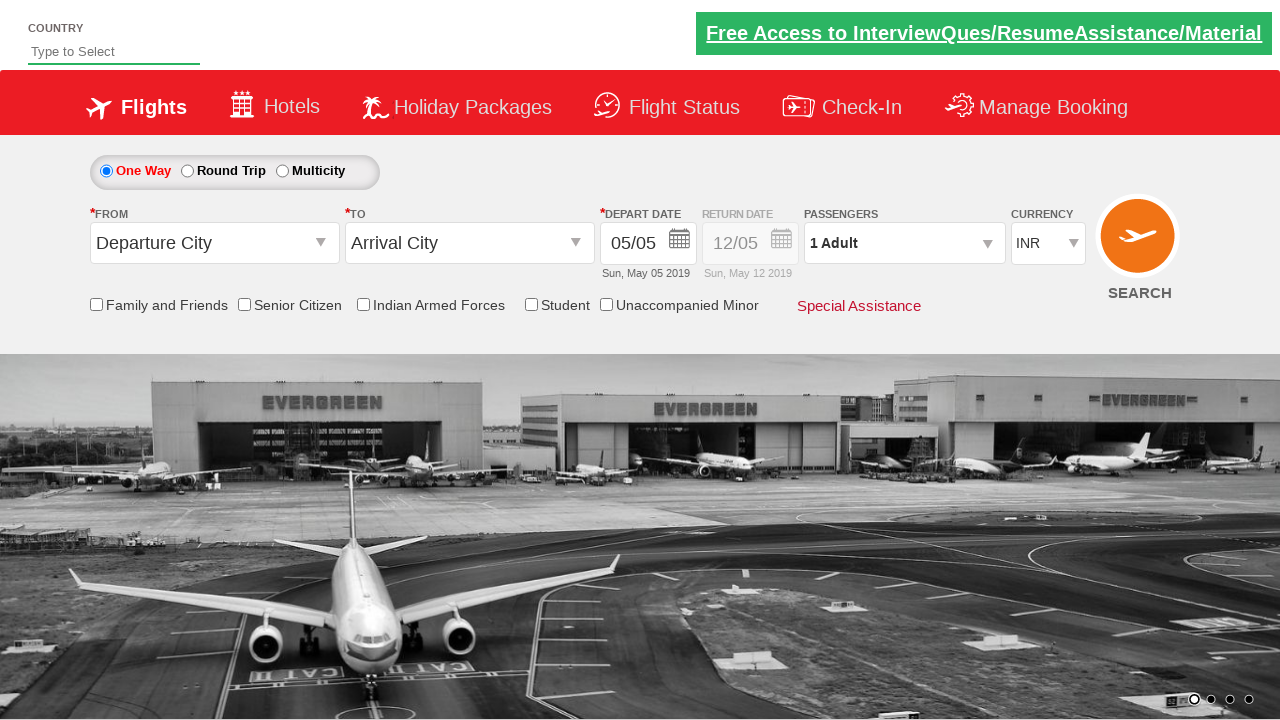

Located currency dropdown element
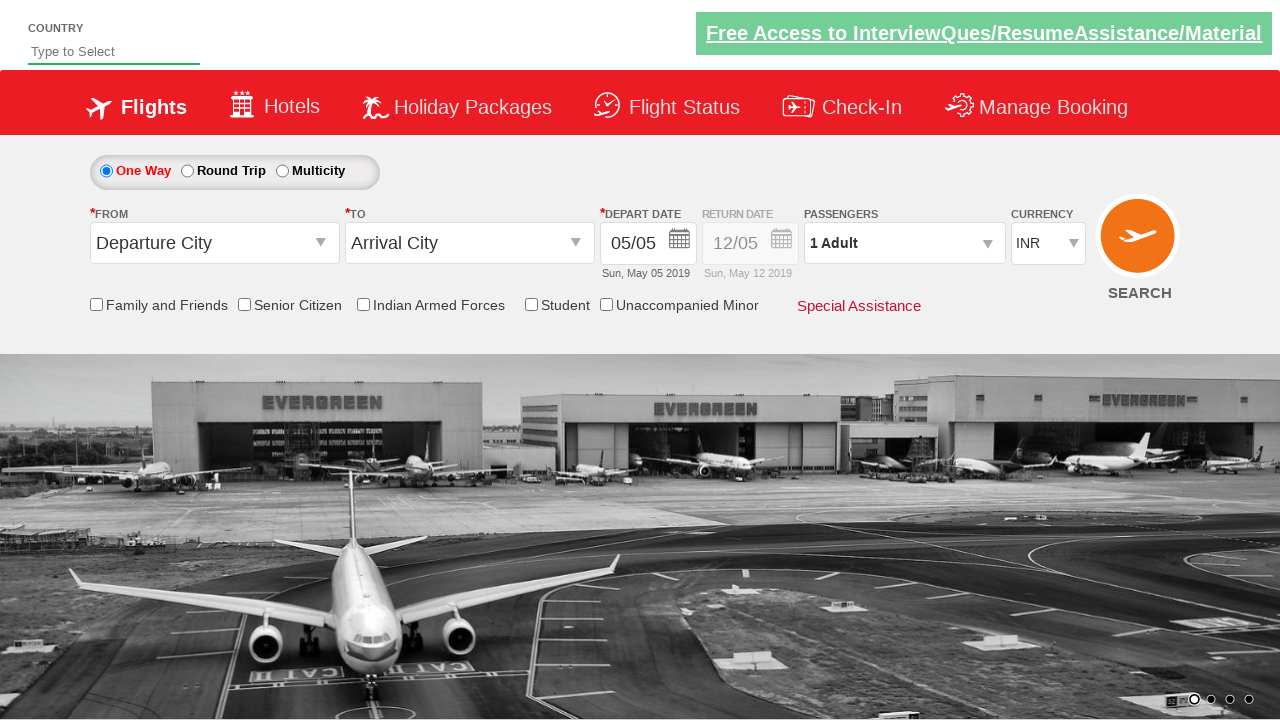

Selected currency option by index 2 (3rd option) on #ctl00_mainContent_DropDownListCurrency
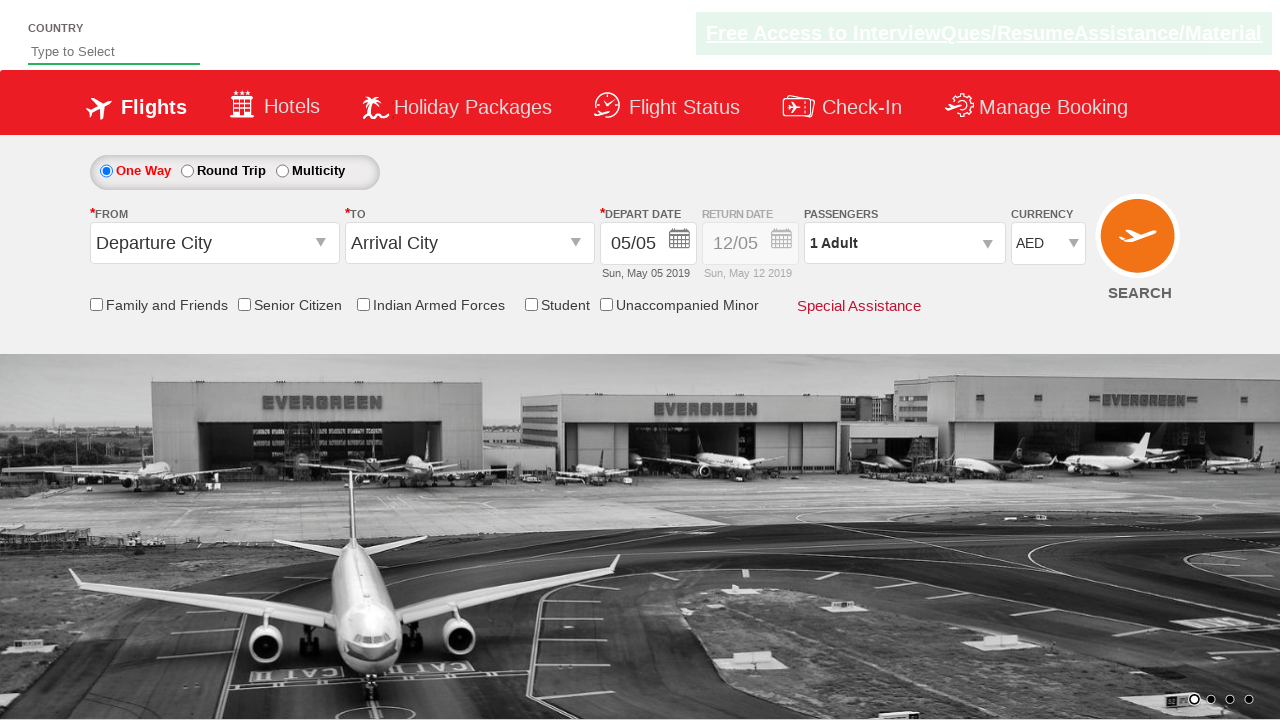

Selected currency option by value 'USD' on #ctl00_mainContent_DropDownListCurrency
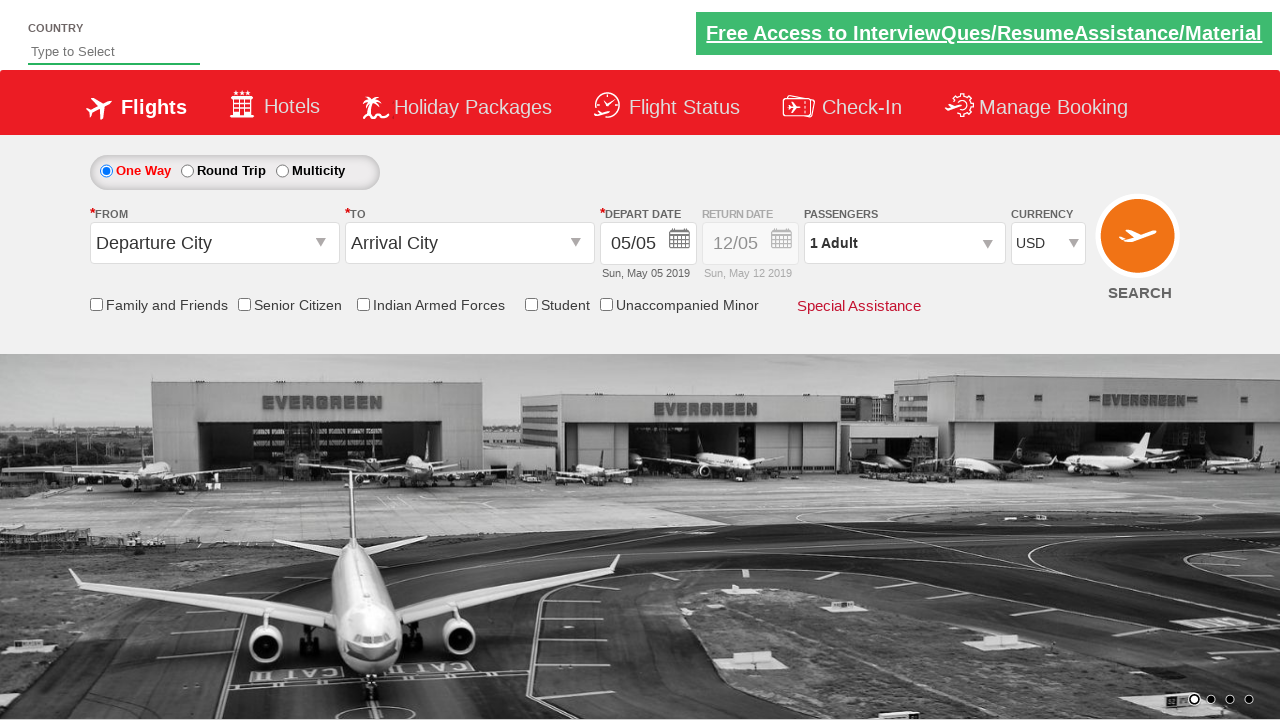

Selected currency option by visible text 'AED' on #ctl00_mainContent_DropDownListCurrency
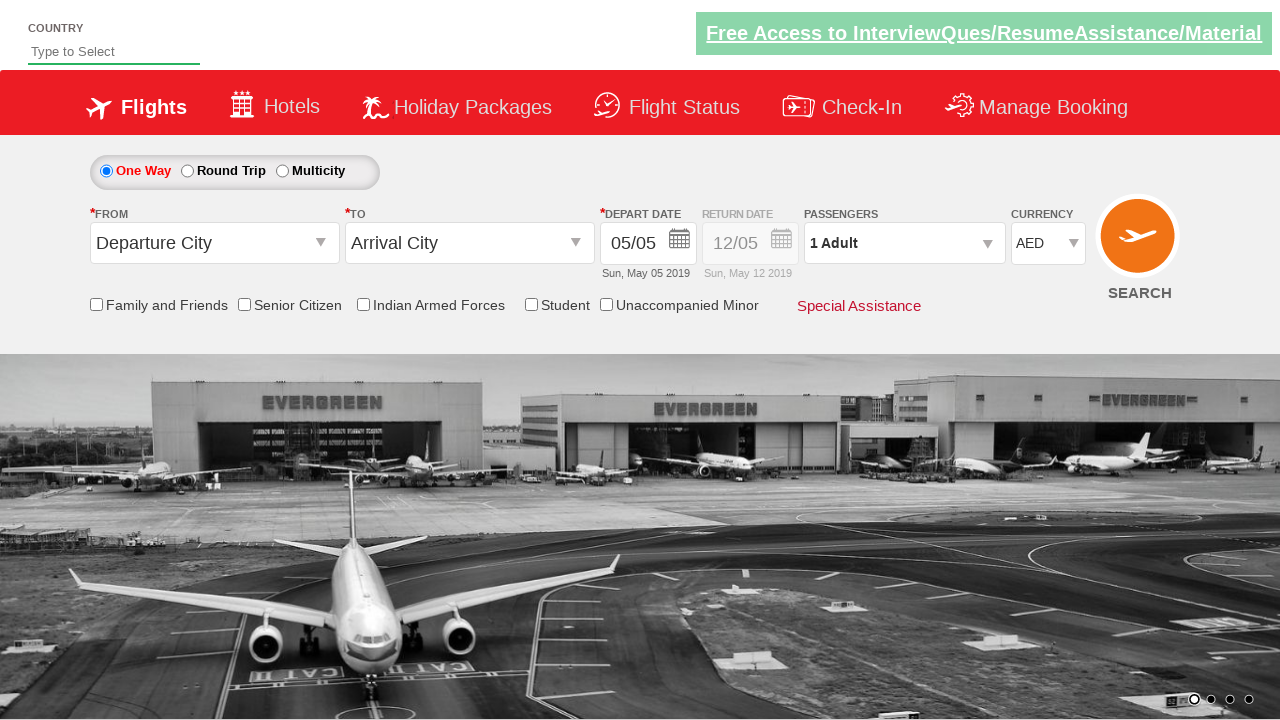

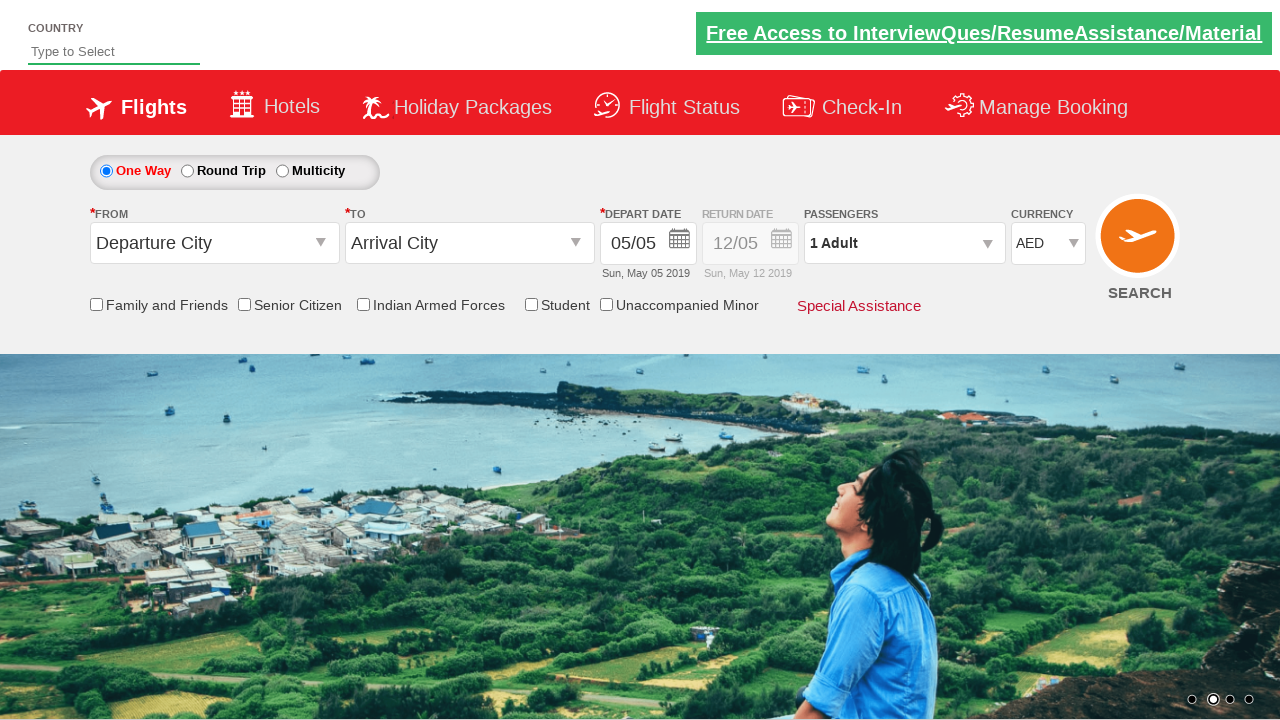